Tests form validation by submitting with an invalid email format and verifying an error message is displayed

Starting URL: https://cac-tat.s3.eu-central-1.amazonaws.com/index.html

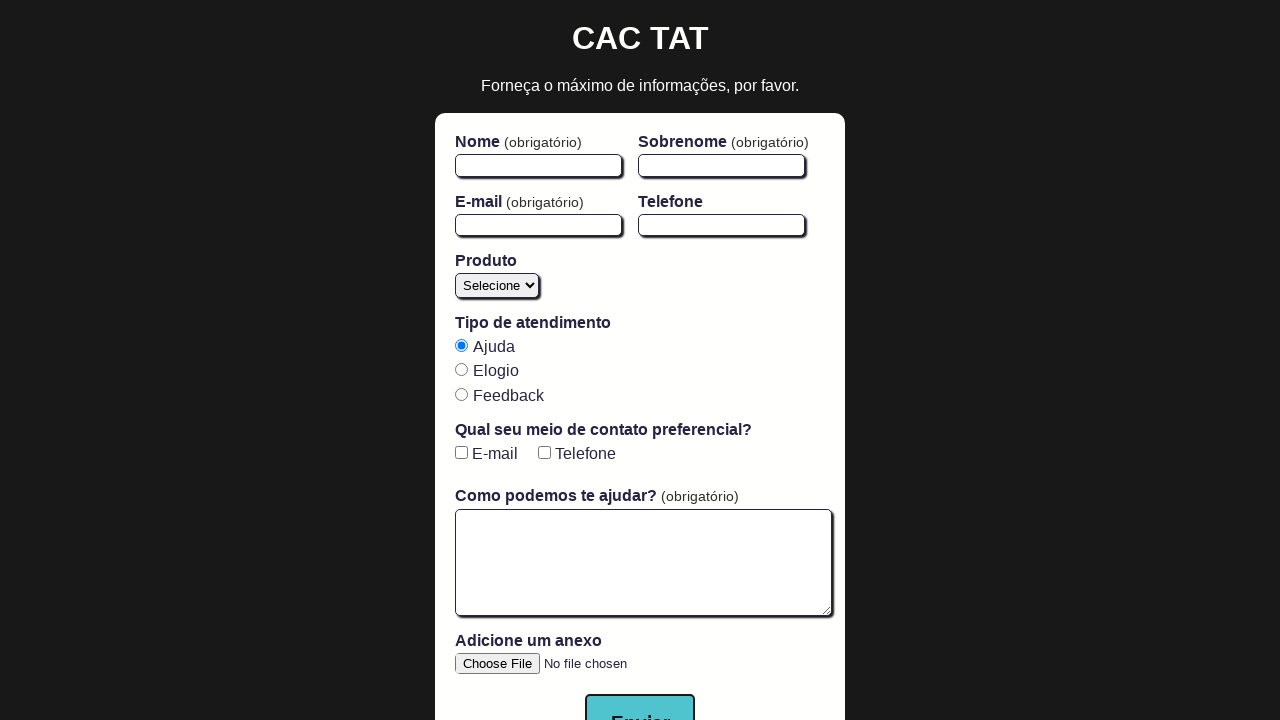

Navigated to form submission test page
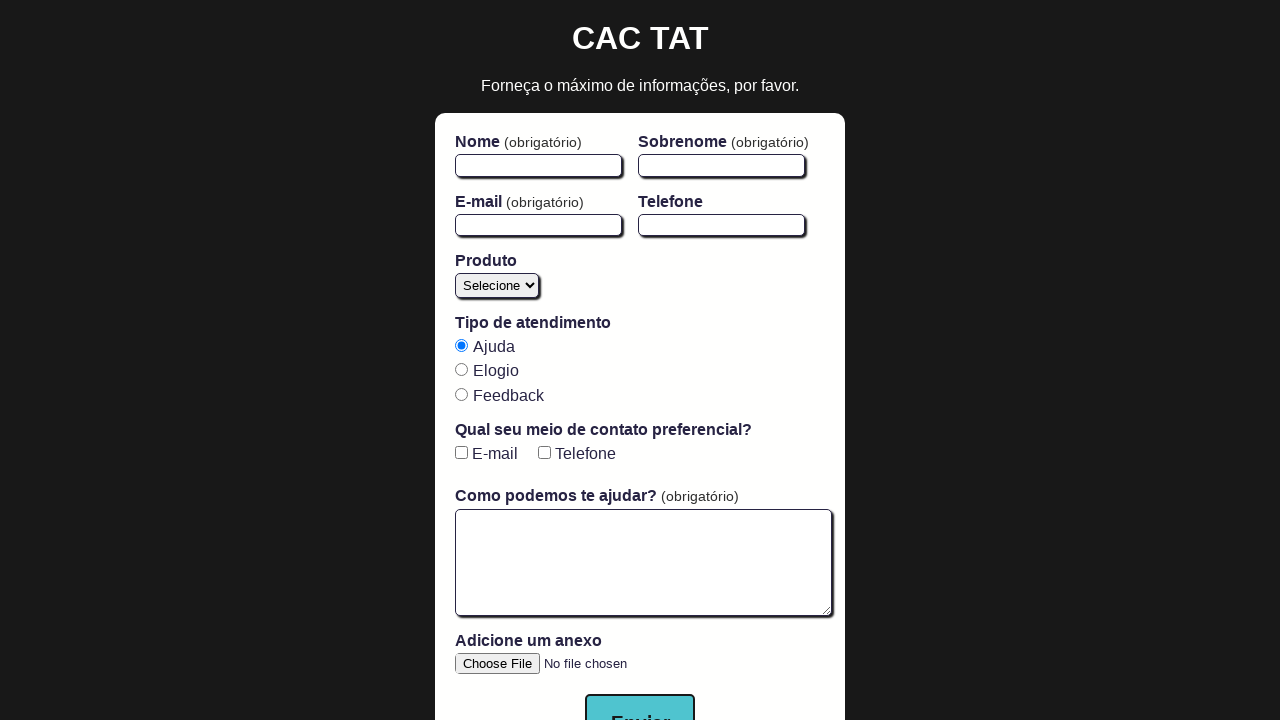

Filled first name field with 'John' on #firstName
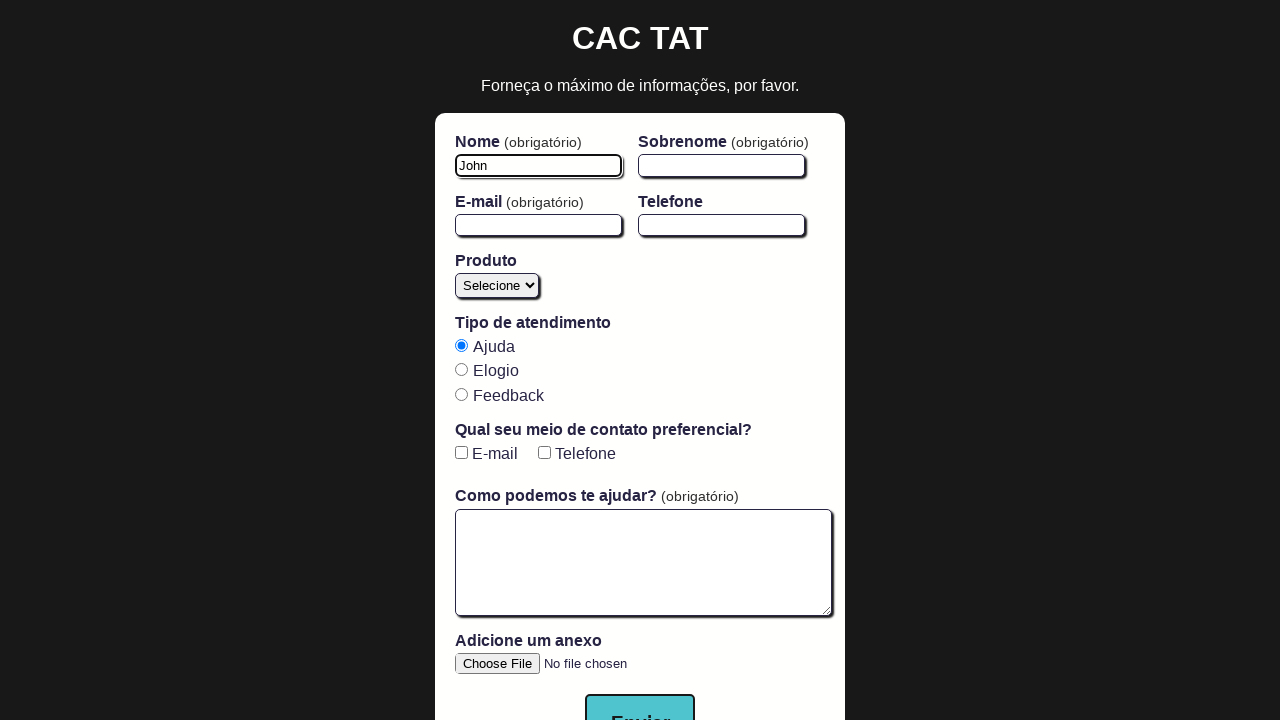

Filled last name field with 'Doe' on #lastName
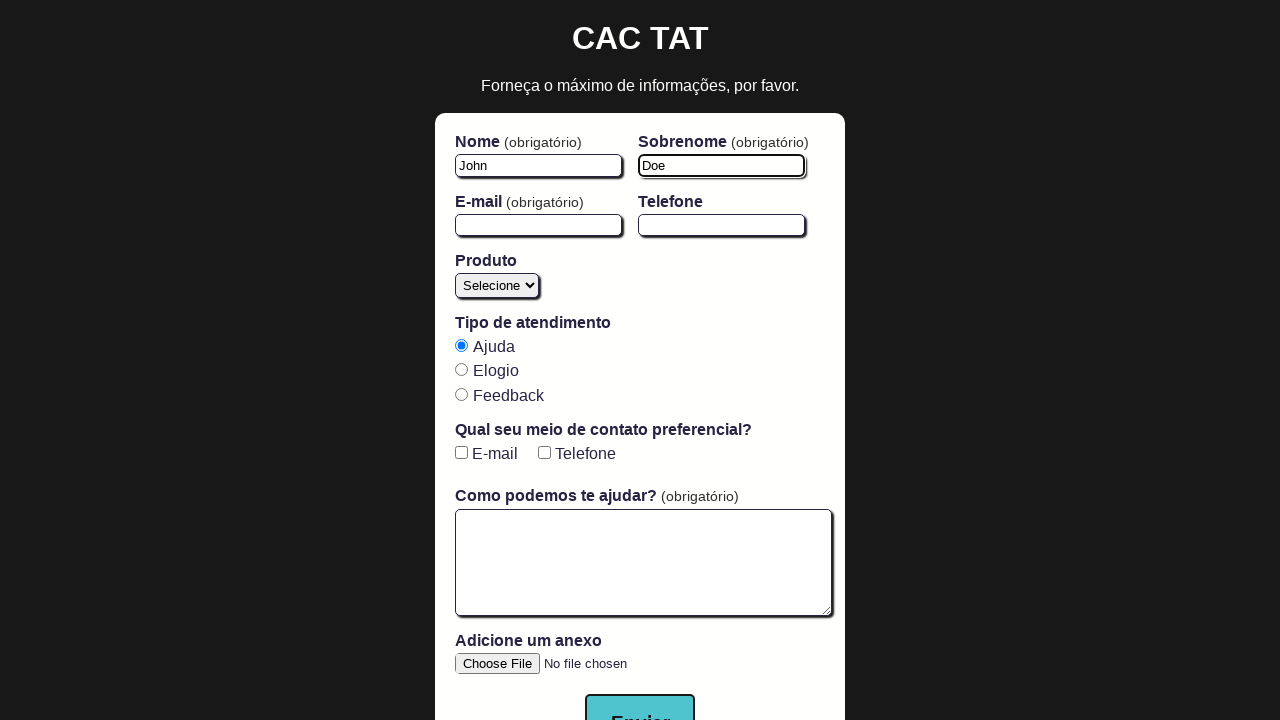

Filled email field with invalid format 'john.doe@invalid' on #email
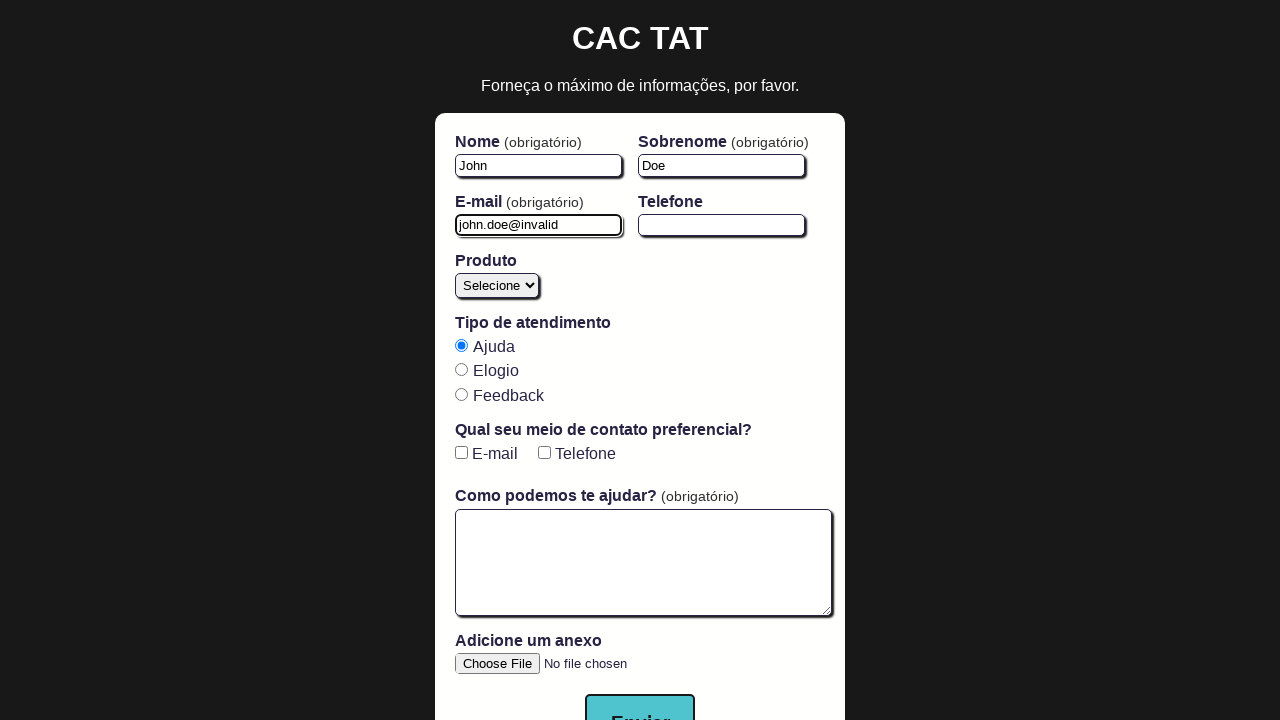

Filled message text area with 'Invalid email test.' on #open-text-area
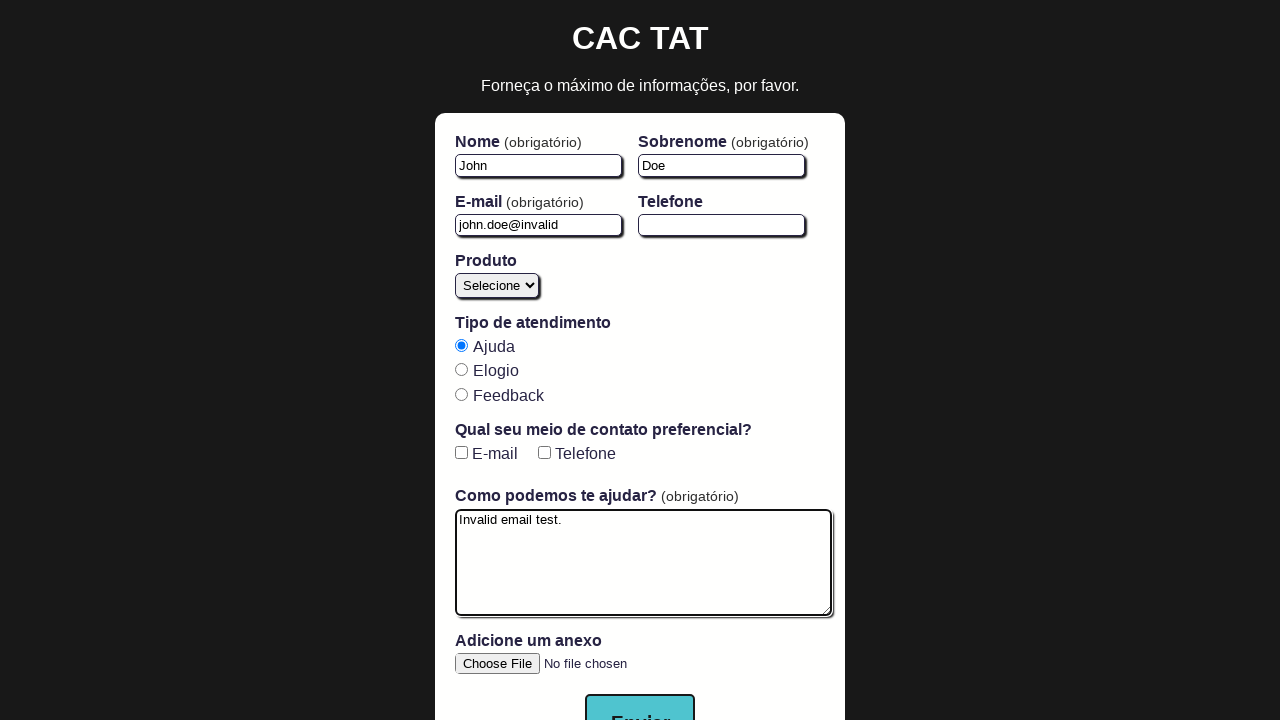

Clicked submit button to attempt form submission at (640, 692) on button[type='submit']
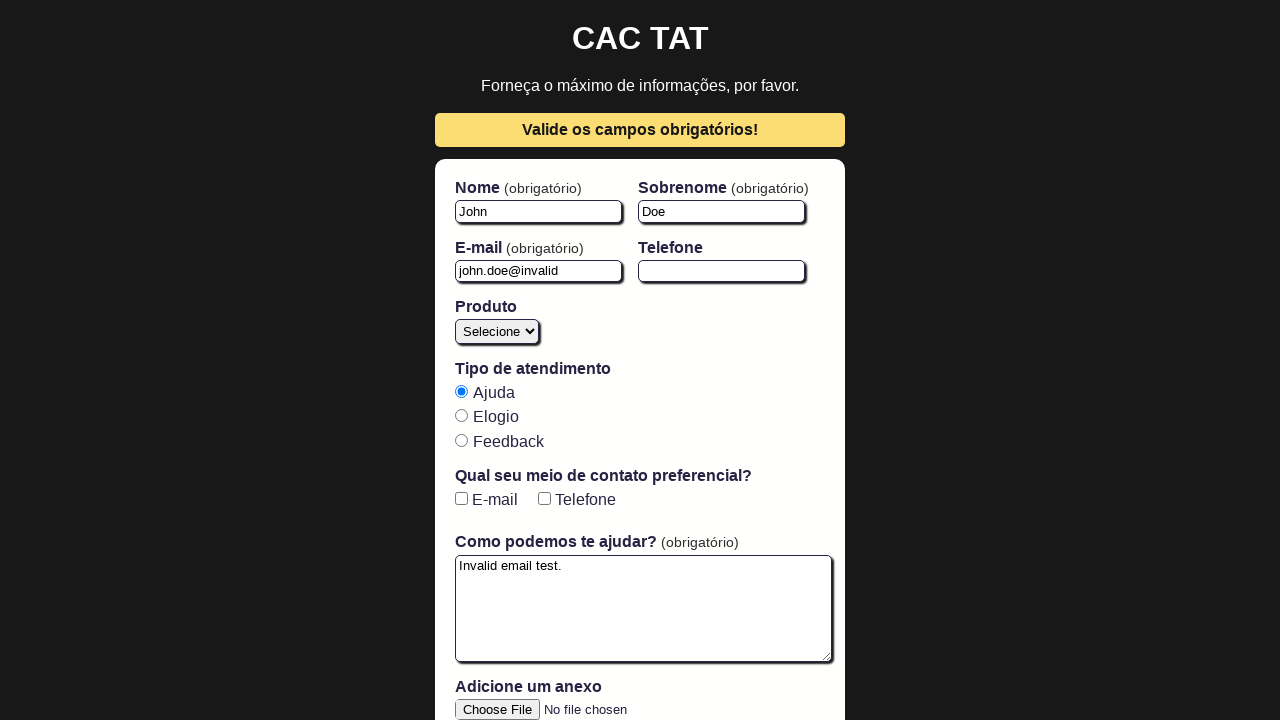

Error message appeared for invalid email format
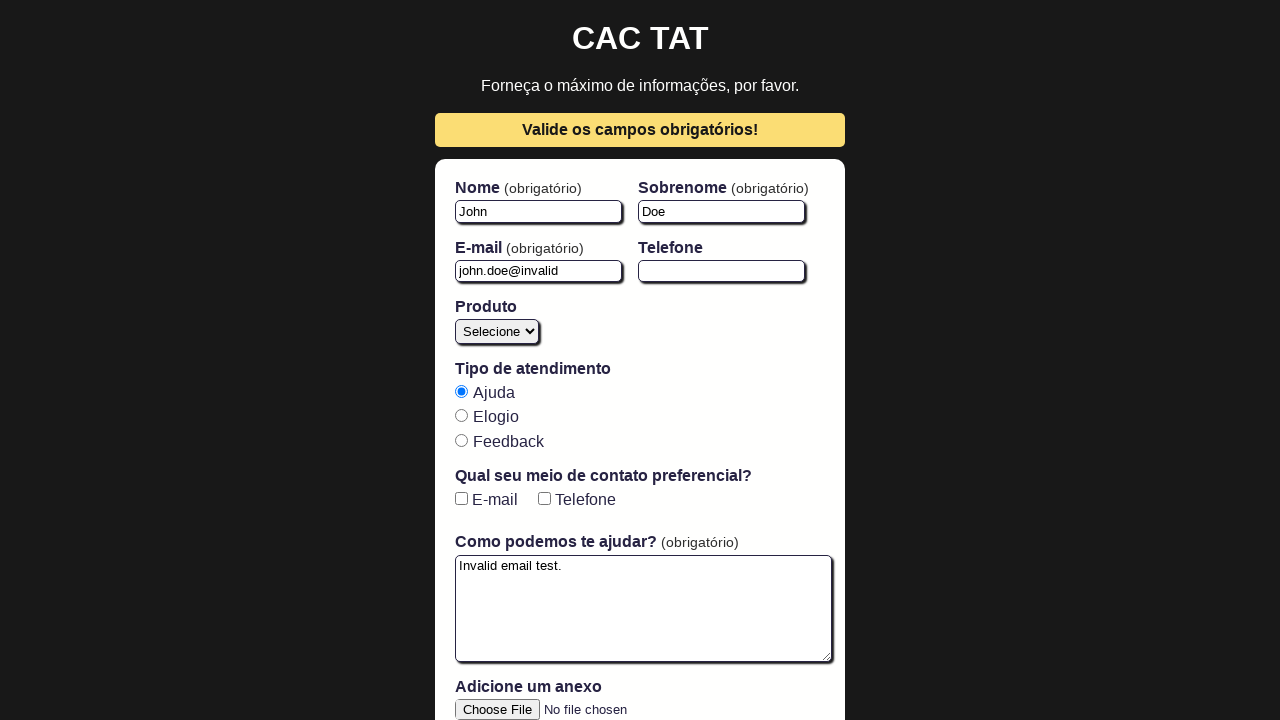

Verified error message is visible for invalid email
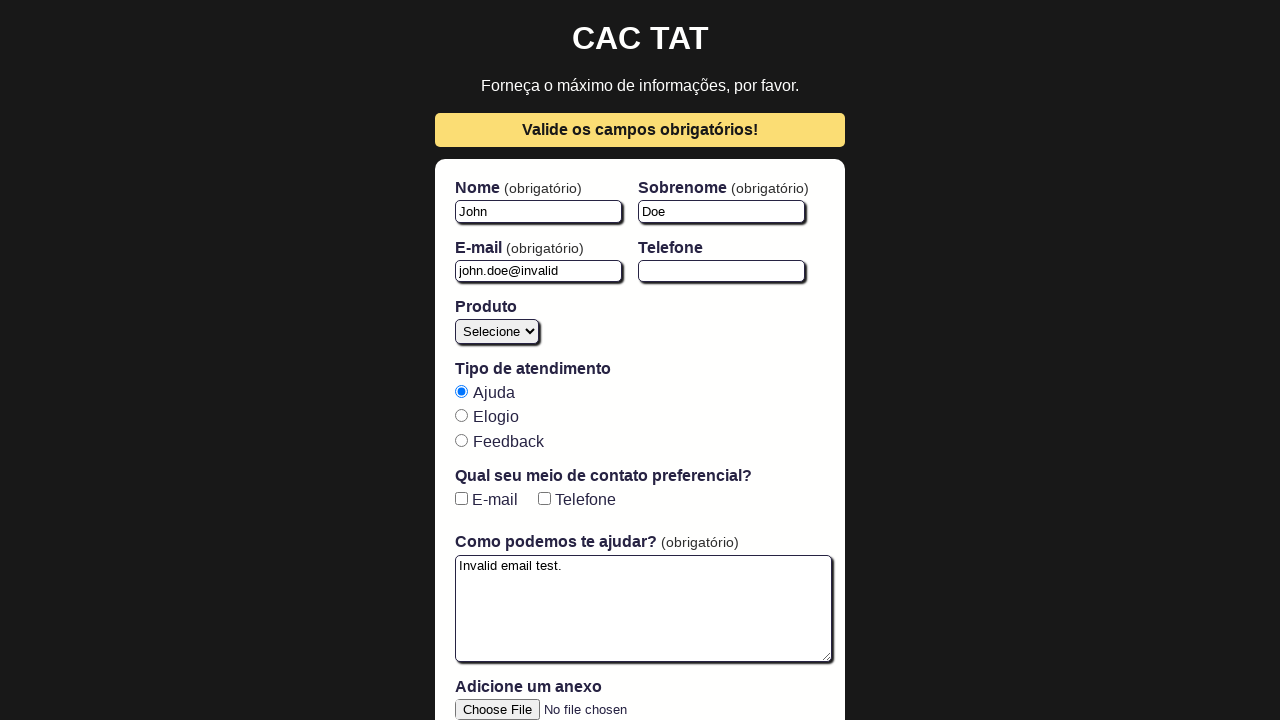

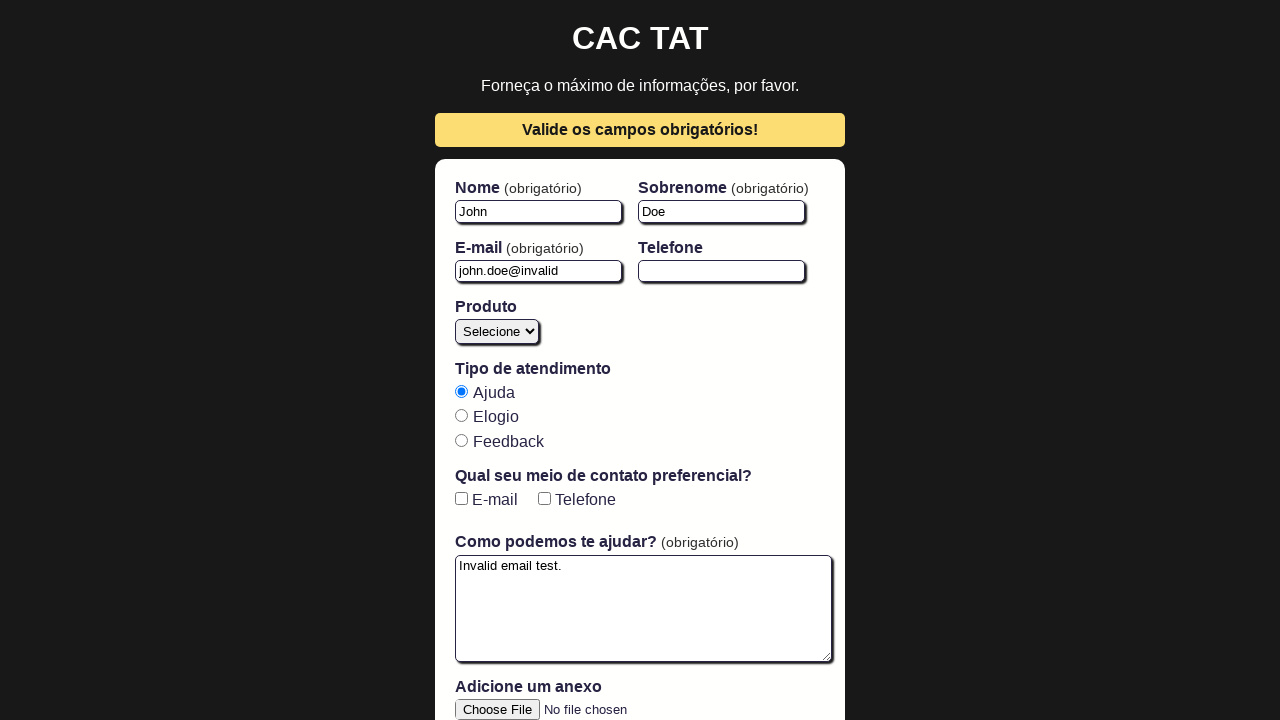